Tests JavaScript confirmation alert handling by clicking a button to trigger an alert, accepting it, and verifying the result message on the page.

Starting URL: http://the-internet.herokuapp.com/javascript_alerts

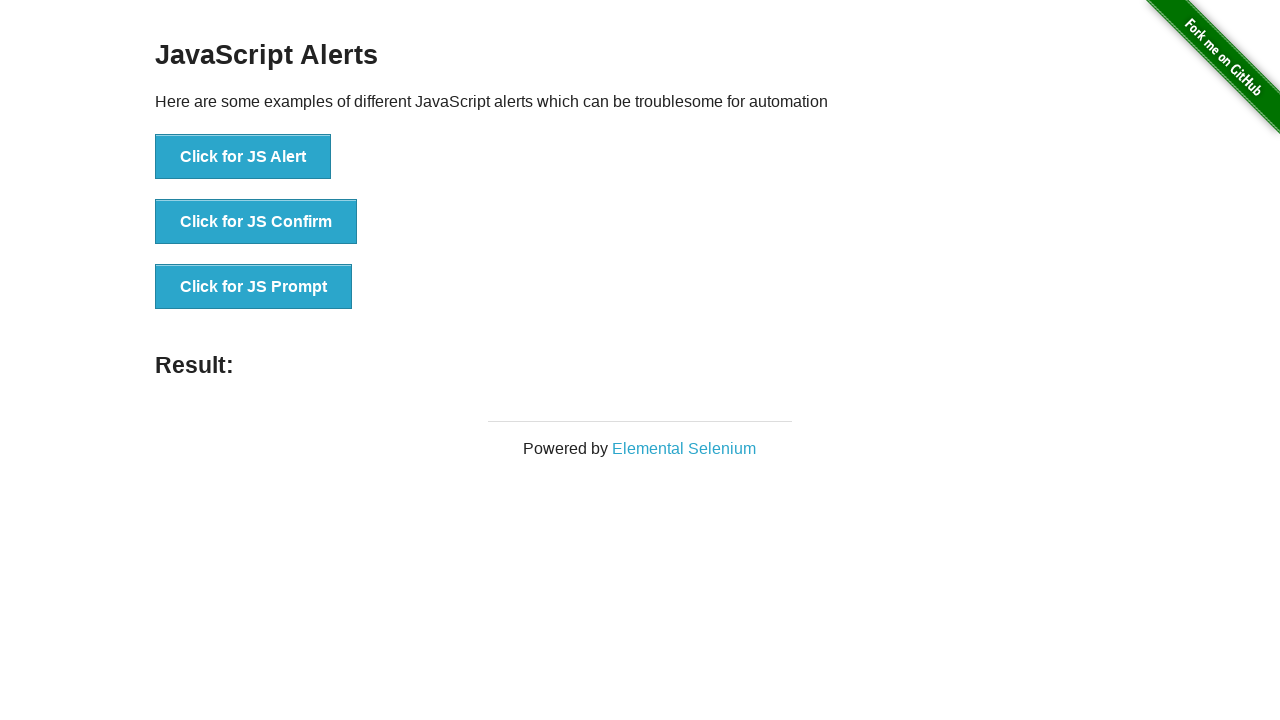

Clicked the second button to trigger JavaScript confirmation alert at (256, 222) on ul > li:nth-child(2) > button
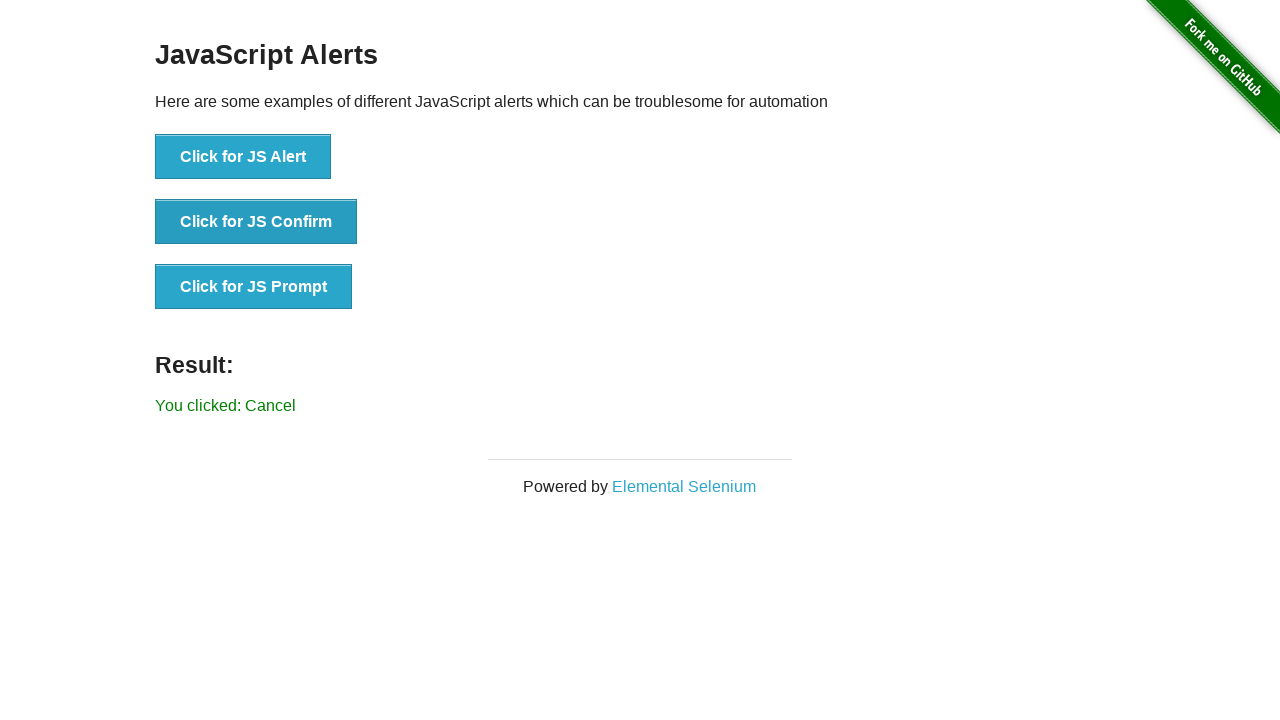

Set up dialog handler to accept confirmation alerts
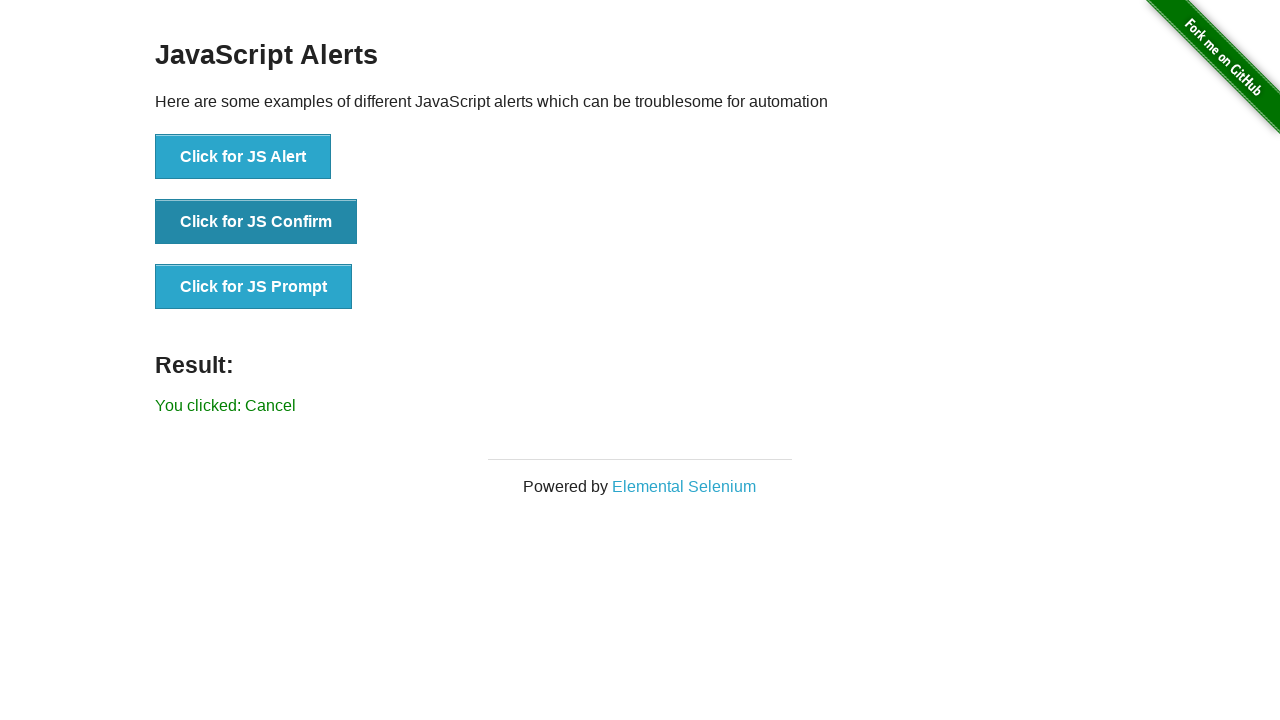

Re-clicked the second button to trigger confirmation alert with handler ready at (256, 222) on ul > li:nth-child(2) > button
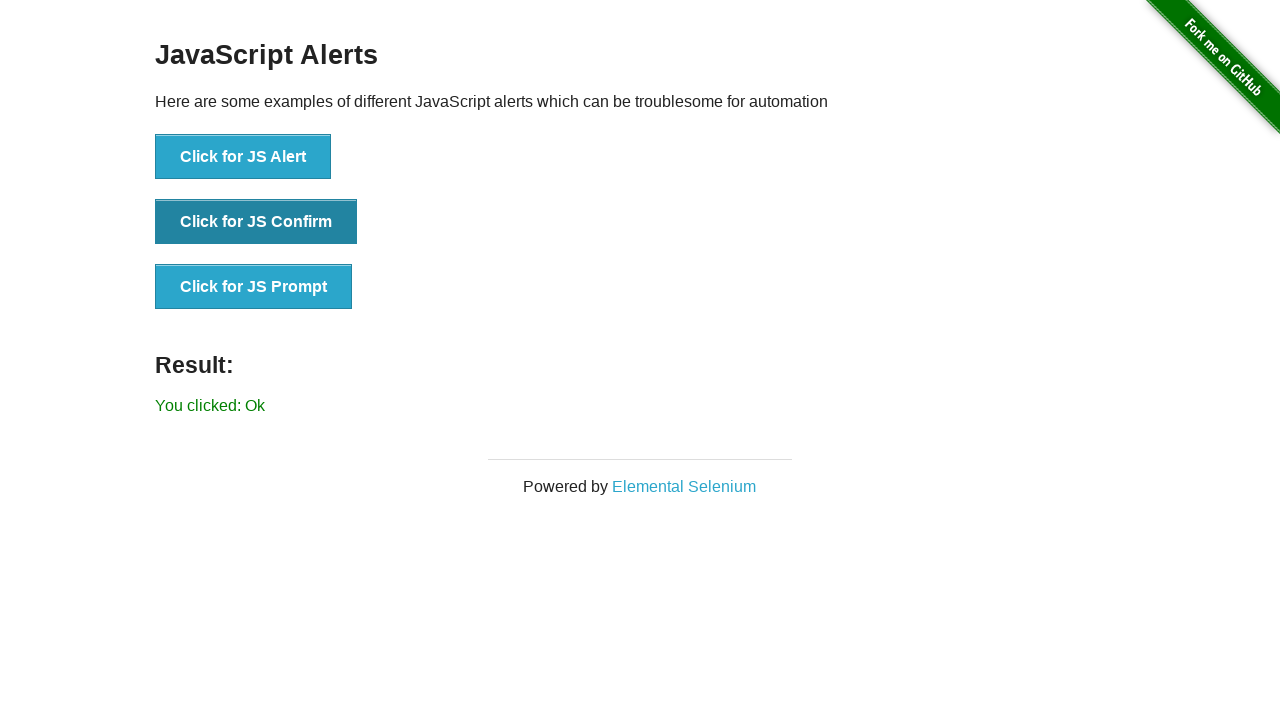

Result message element loaded
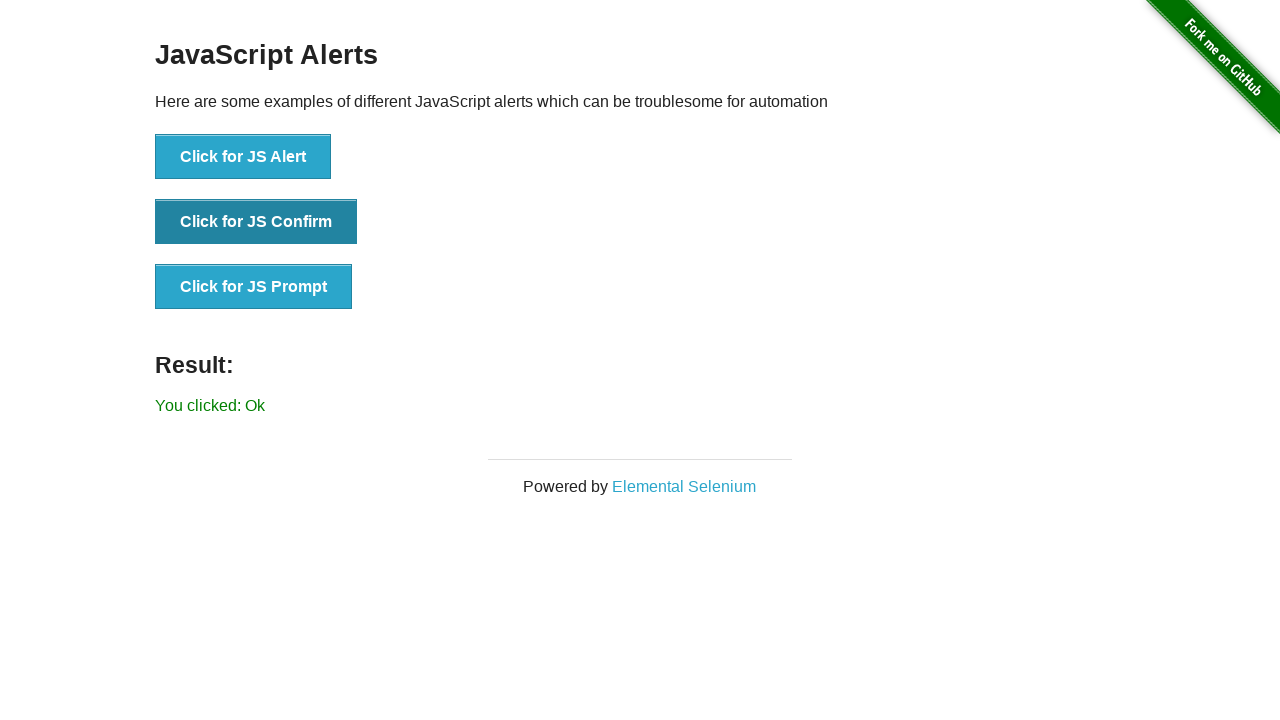

Retrieved result text: 'You clicked: Ok'
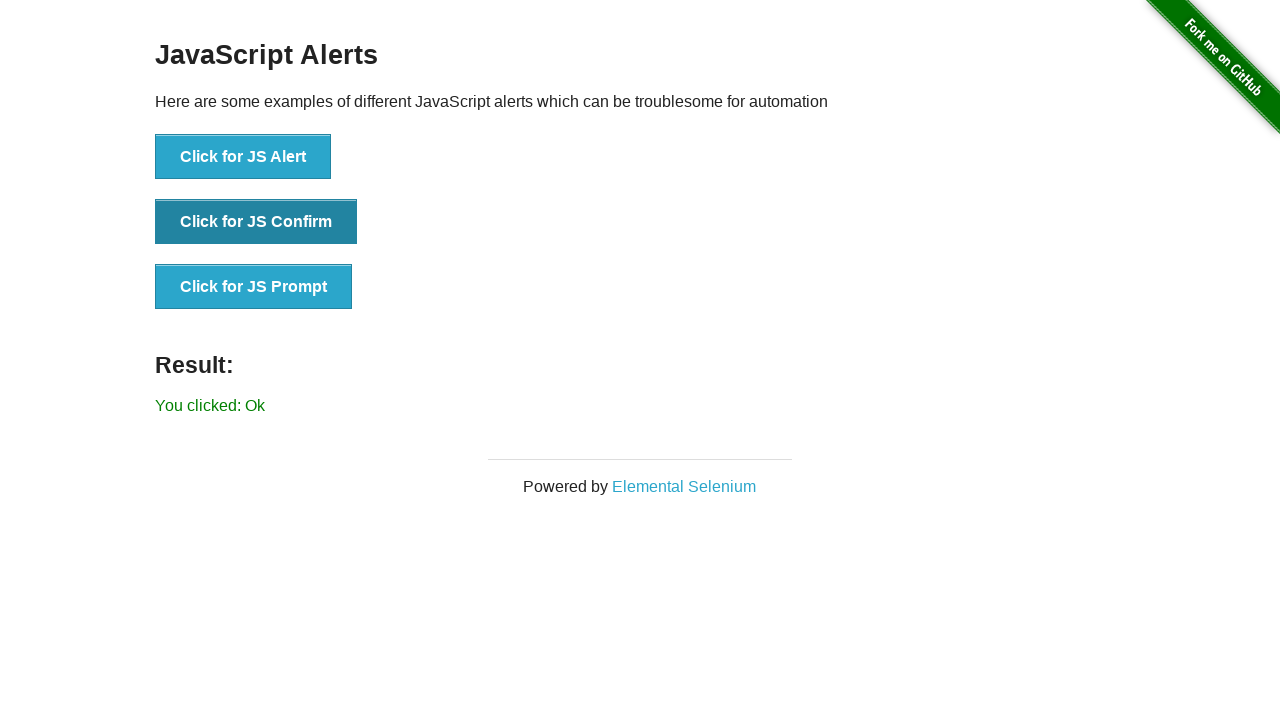

Verified result message is 'You clicked: Ok'
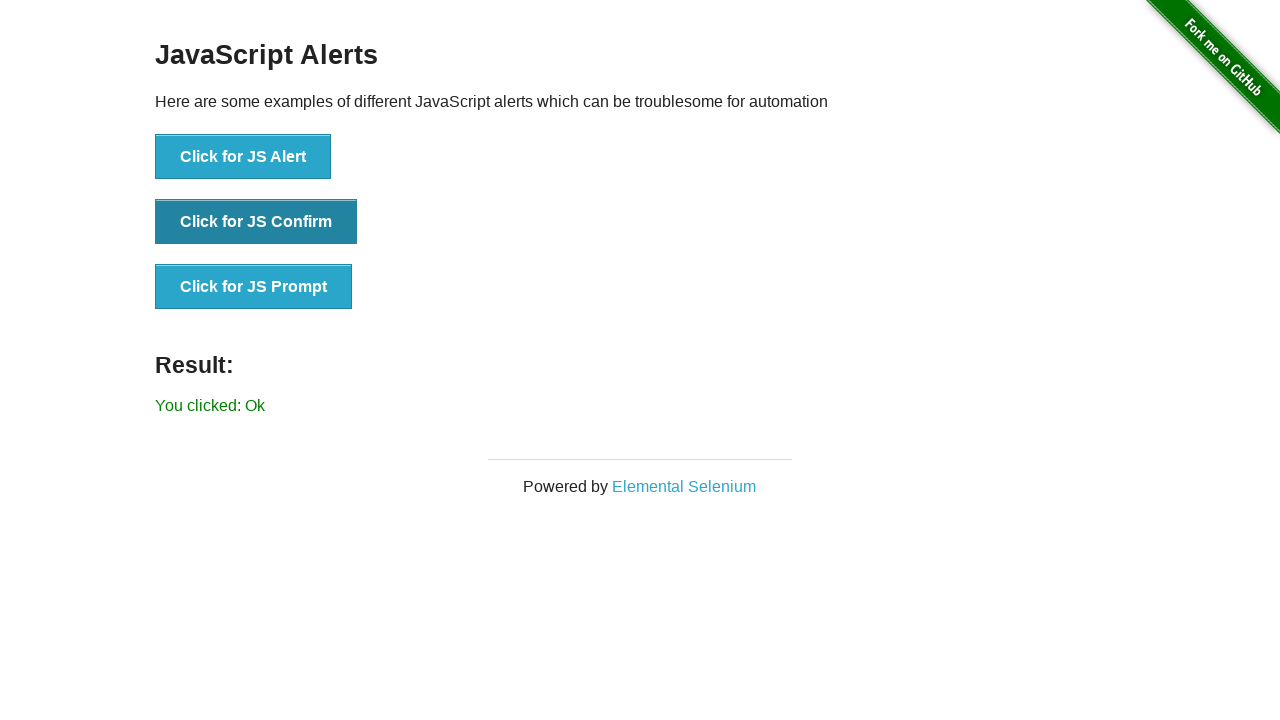

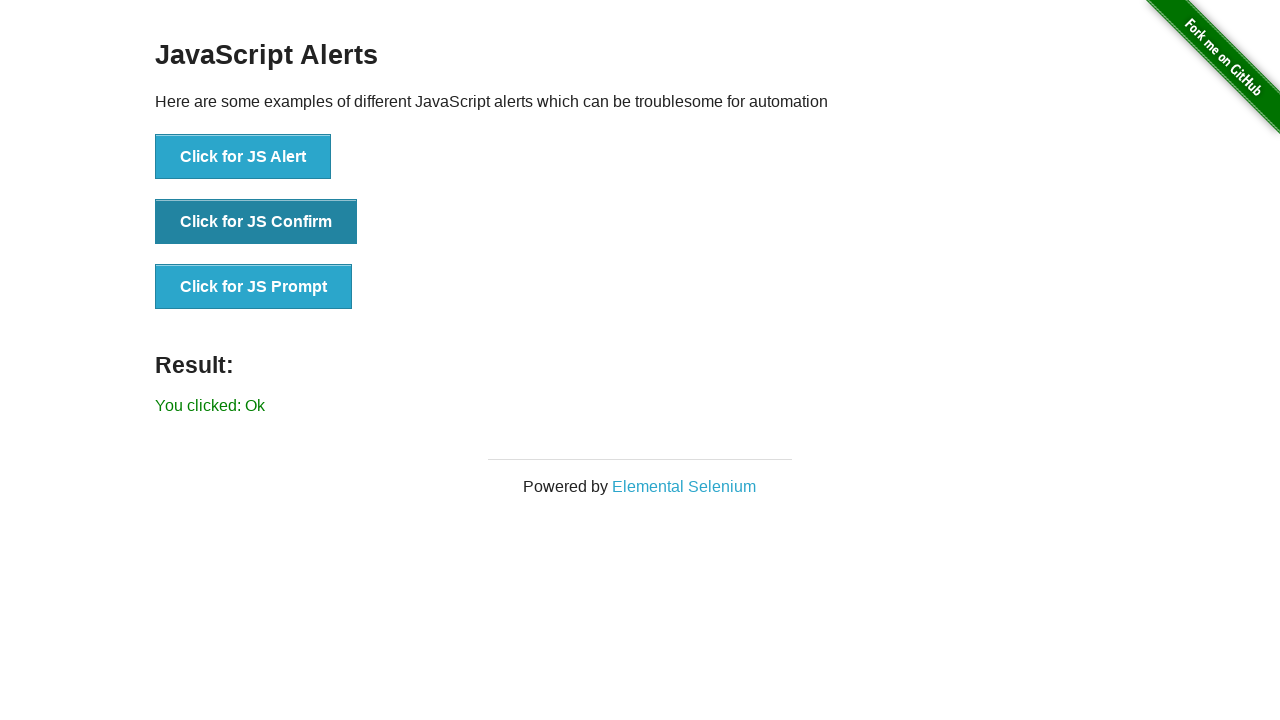